Navigates to the Delhi High Court website and verifies the page loads by checking the title

Starting URL: https://delhihighcourt.nic.in/

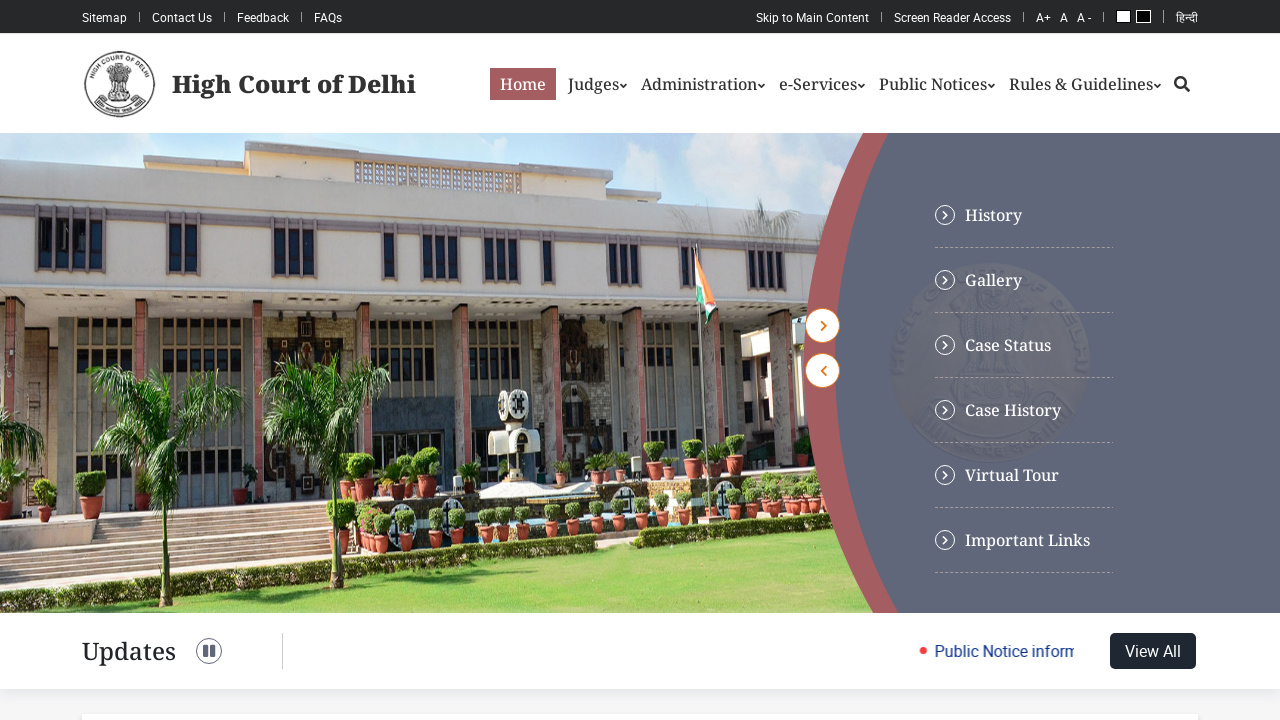

Waited for DOM content loaded on Delhi High Court website
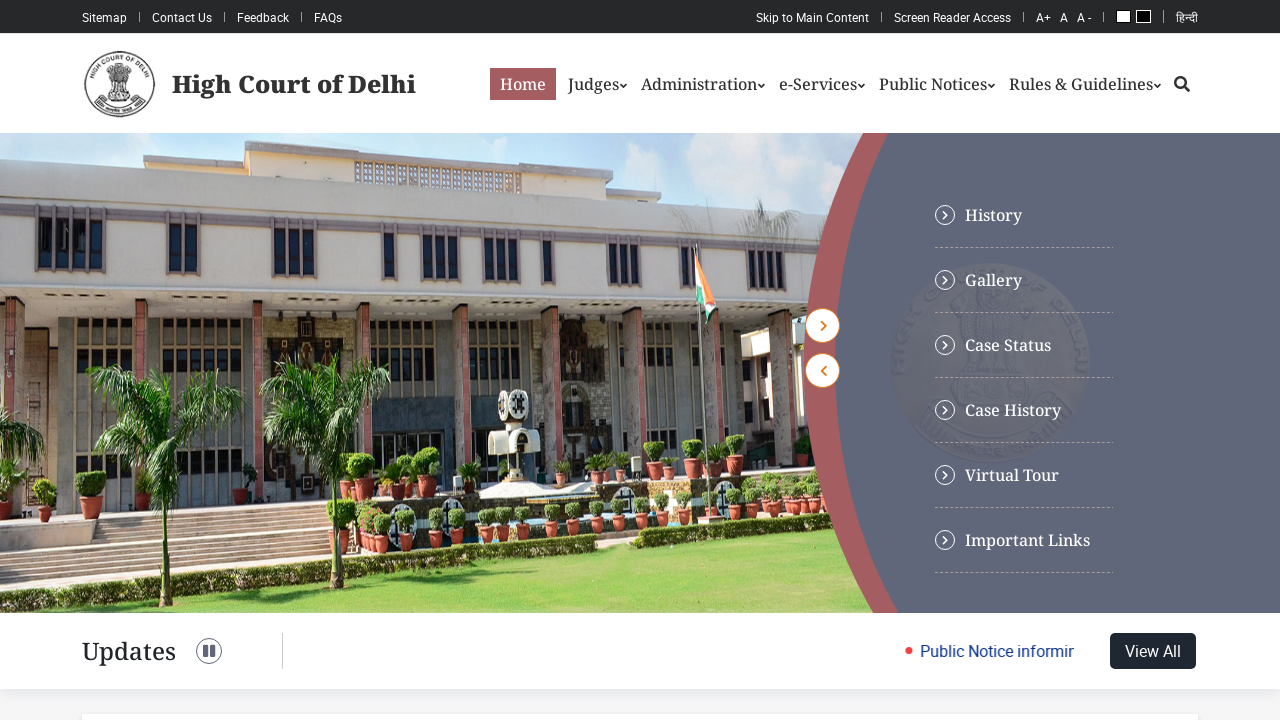

Verified page title is not empty, confirming page loaded successfully
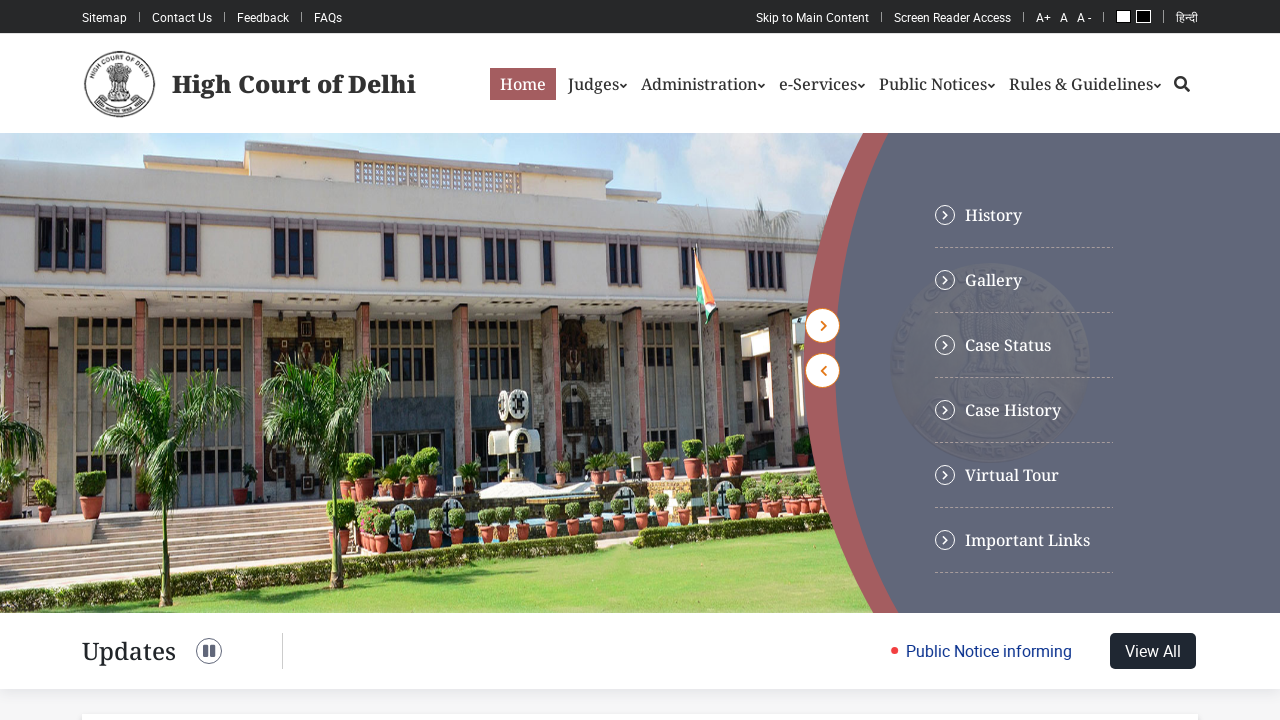

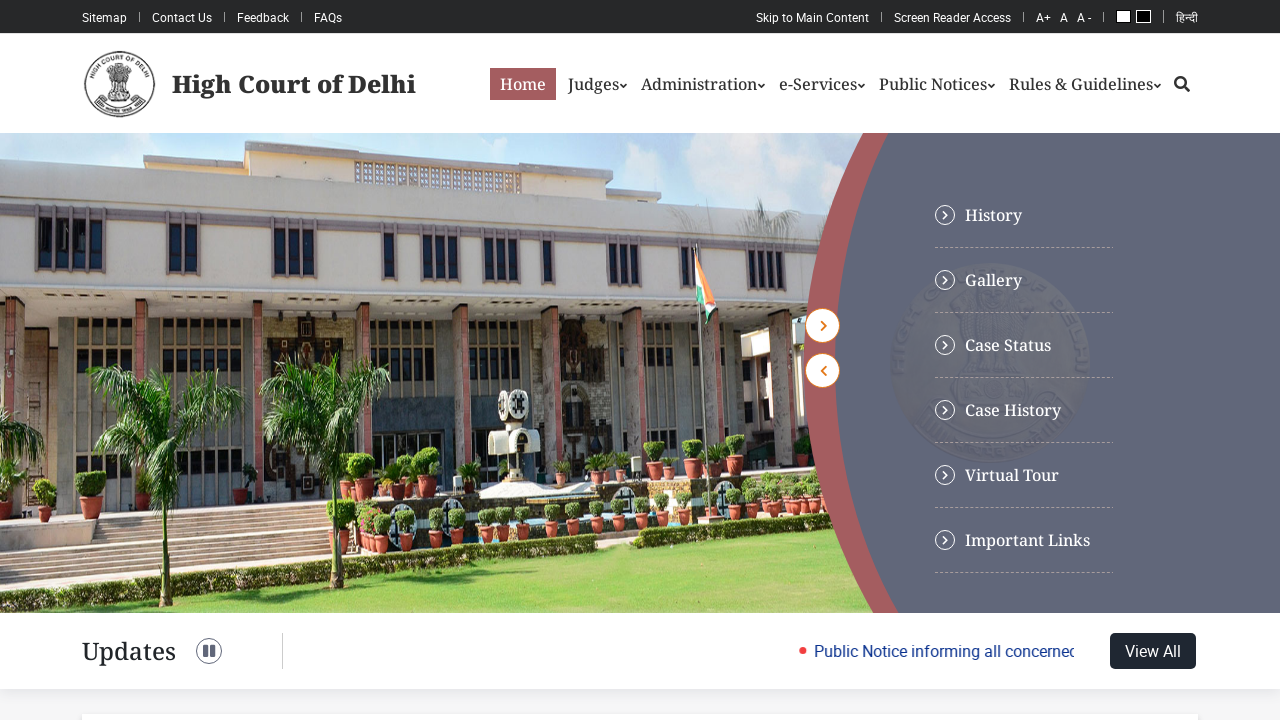